Tests browser navigation by opening an initial URL and then navigating to a different URL using the navigate function.

Starting URL: https://chaldal.com/

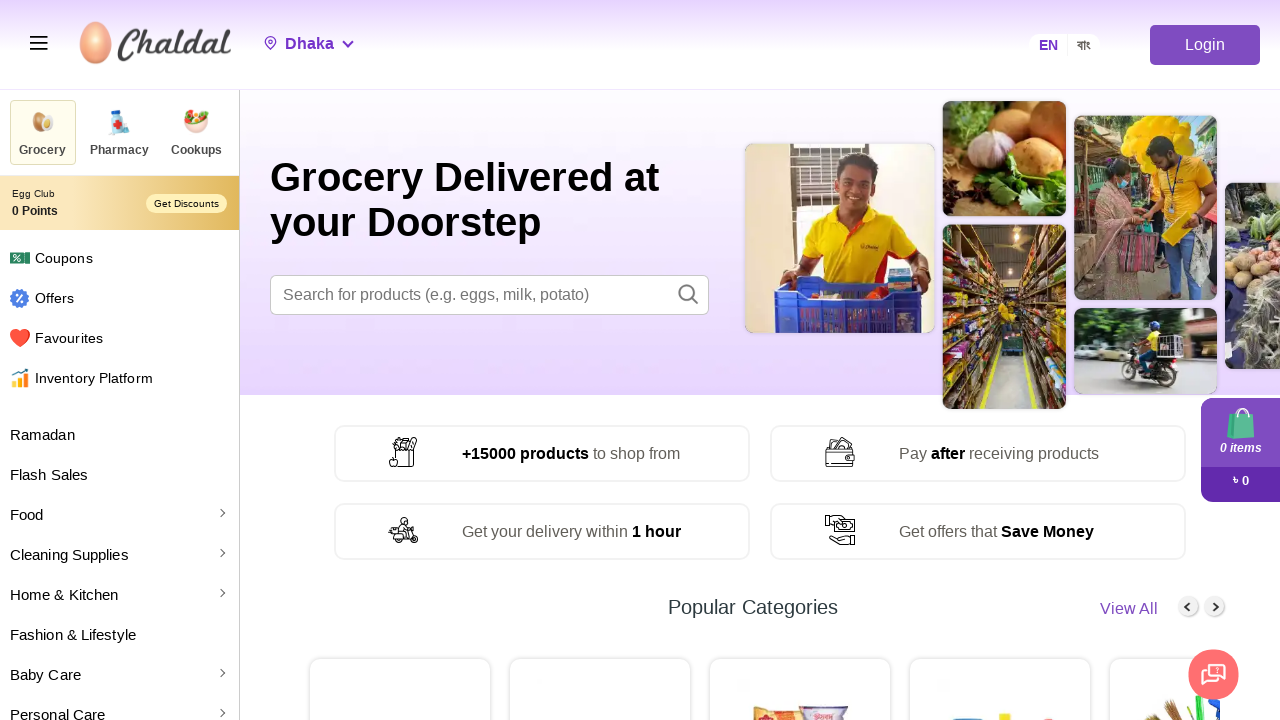

Navigated to TutorialsPoint registration page from initial URL https://chaldal.com/
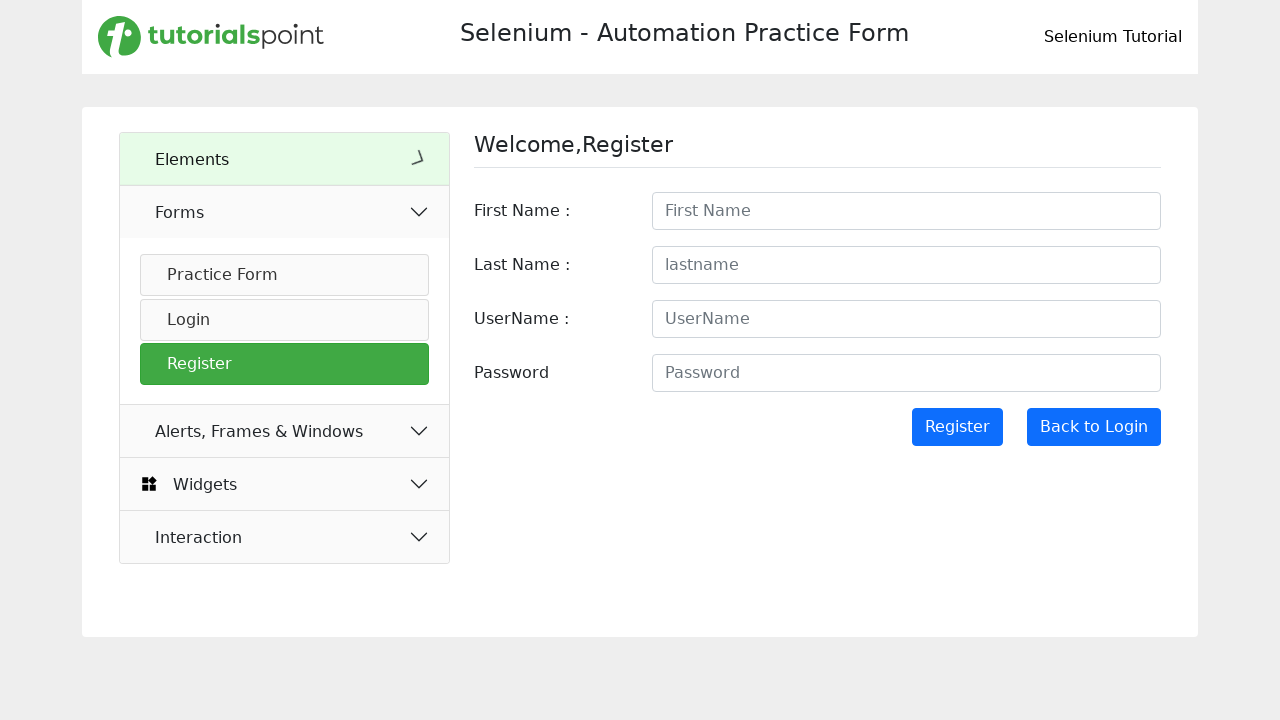

Page DOM content fully loaded
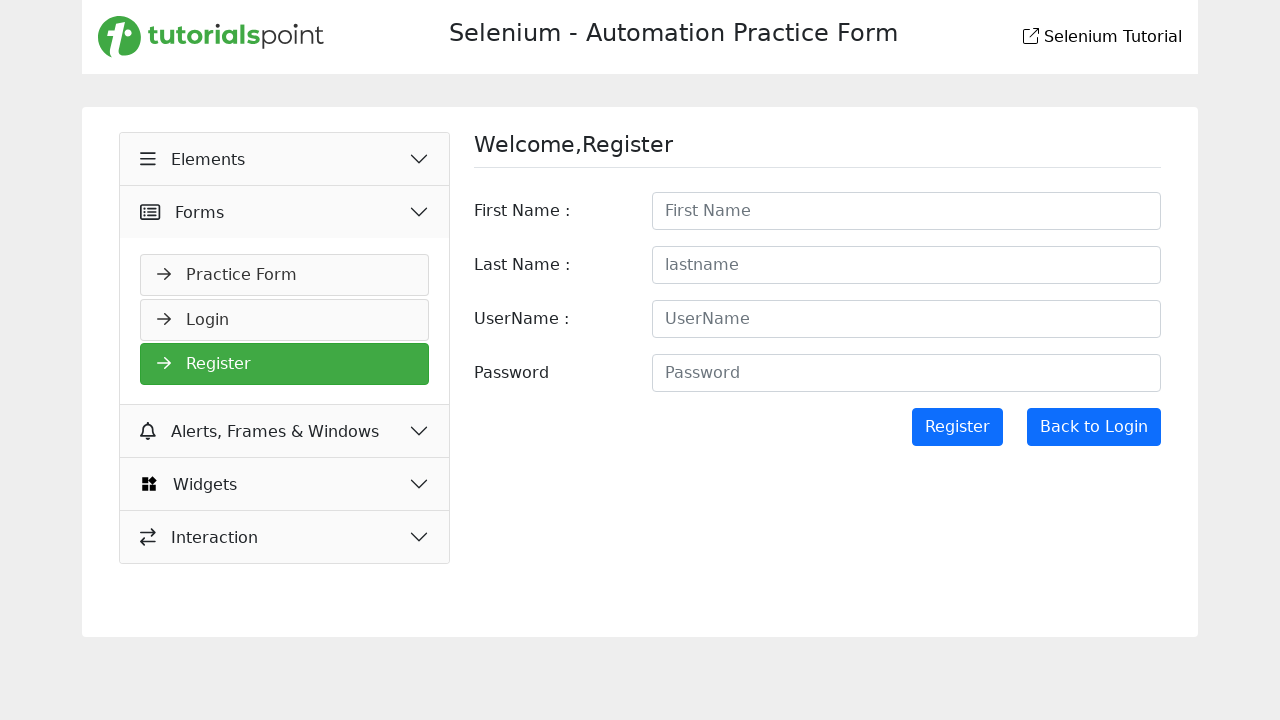

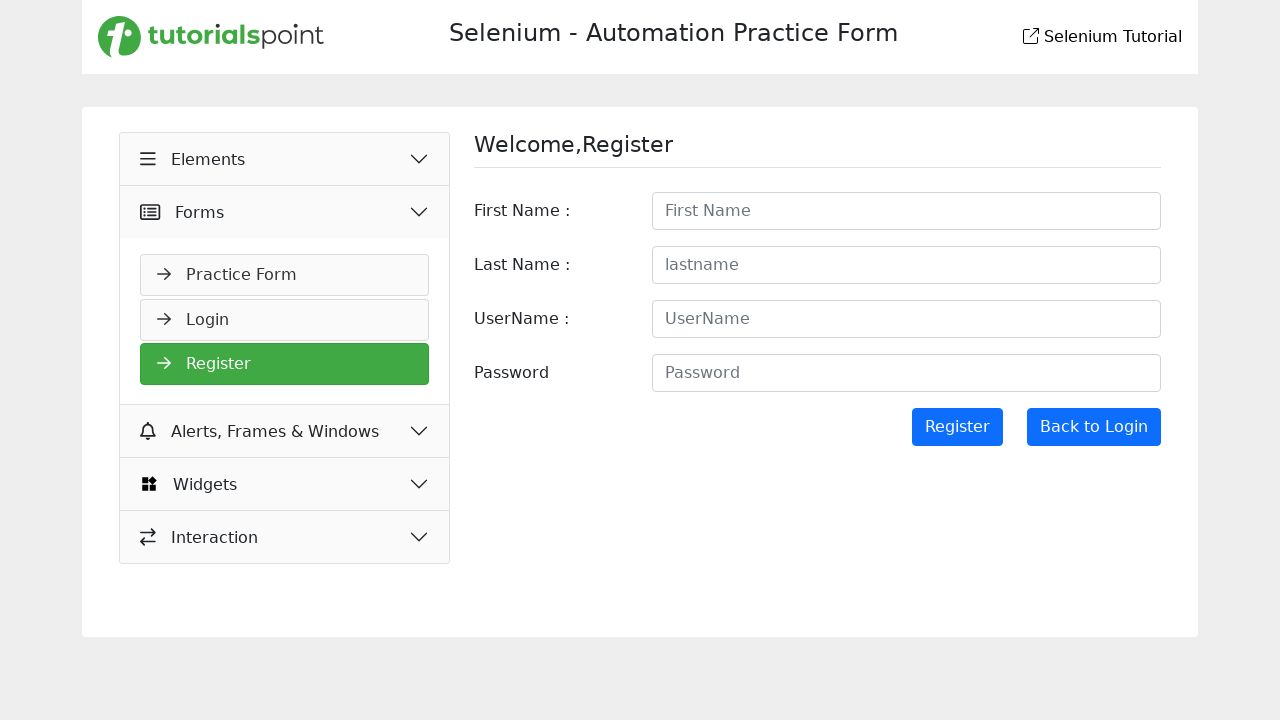